Navigates to Platzi website and verifies the page loads successfully

Starting URL: https://www.platzi.com

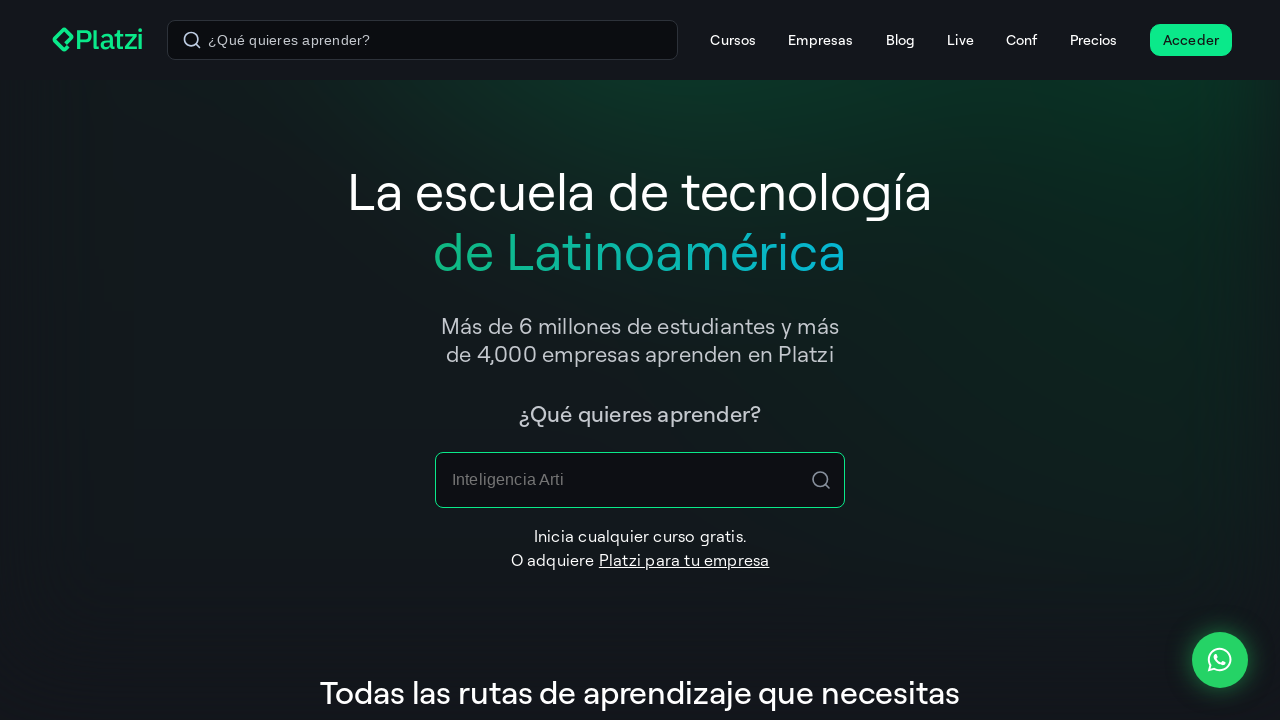

Page reached DOM content loaded state
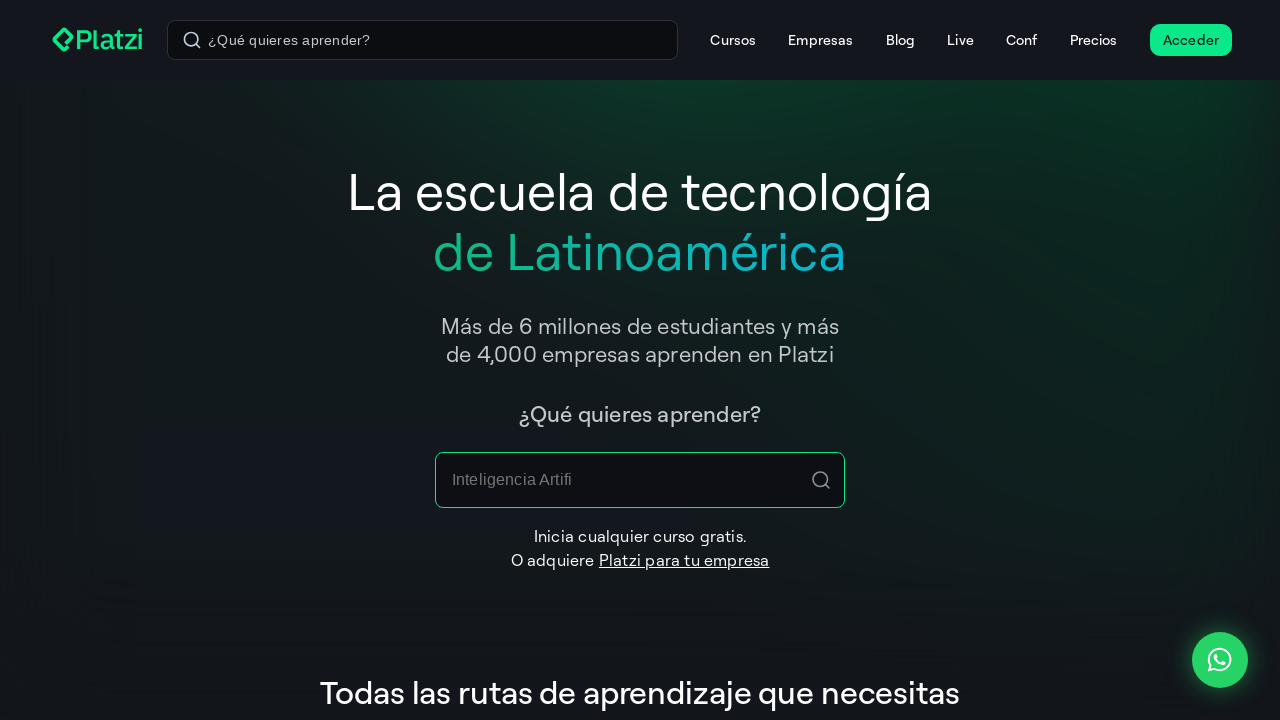

Body element found - Platzi page loaded successfully
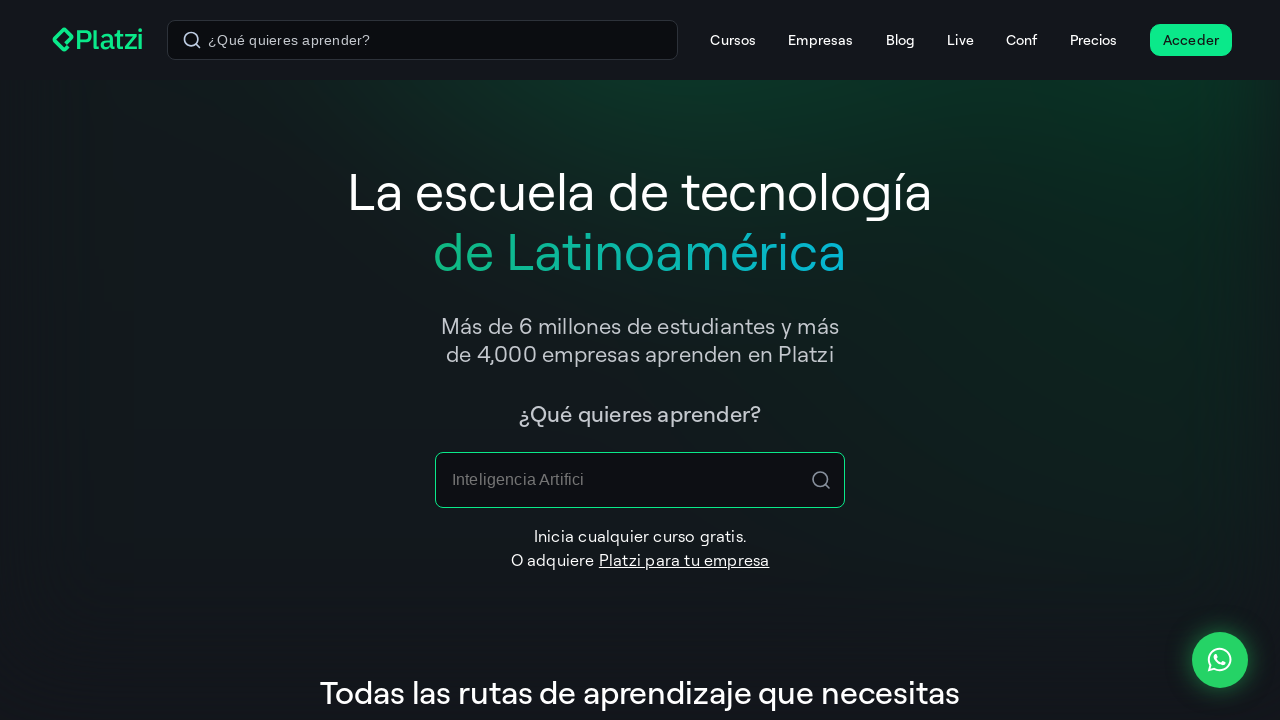

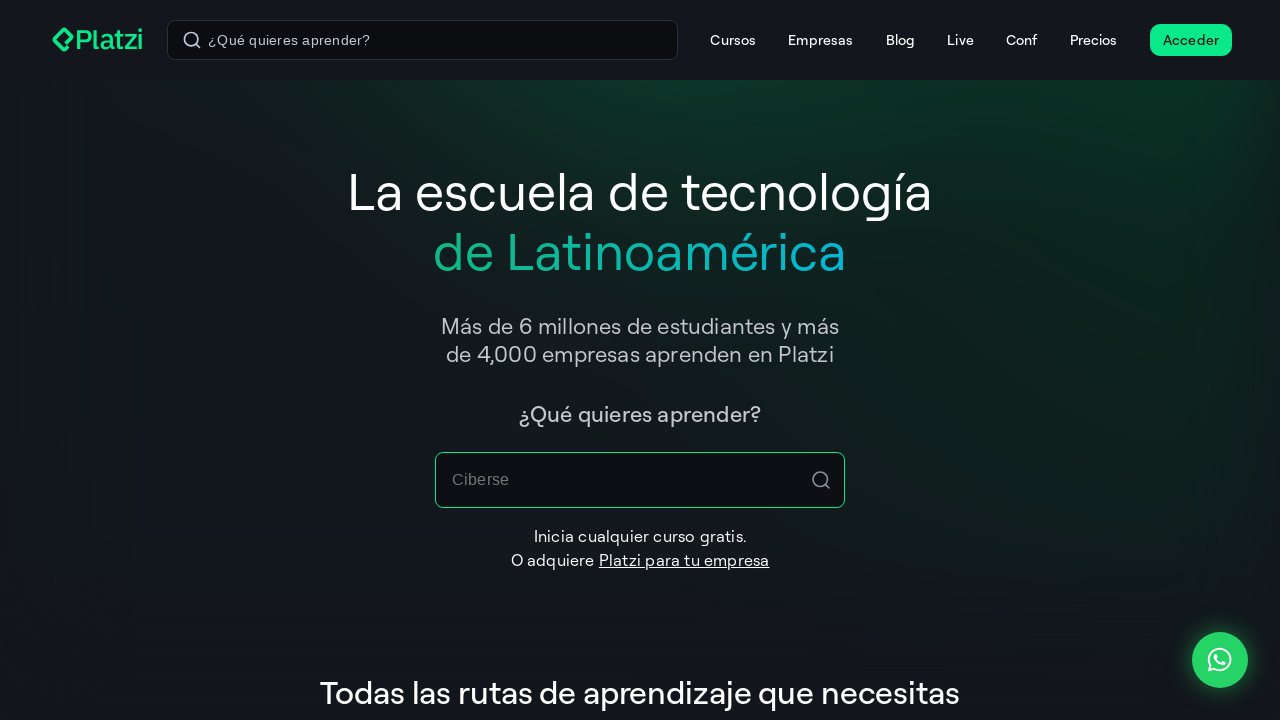